Tests the ANZ home loan borrowing calculator by filling in financial details (income, expenses, loan repayments, credit card limits) and verifying the calculated borrowing estimate amount.

Starting URL: https://www.anz.com.au/personal/home-loans/calculators-tools/much-borrow/

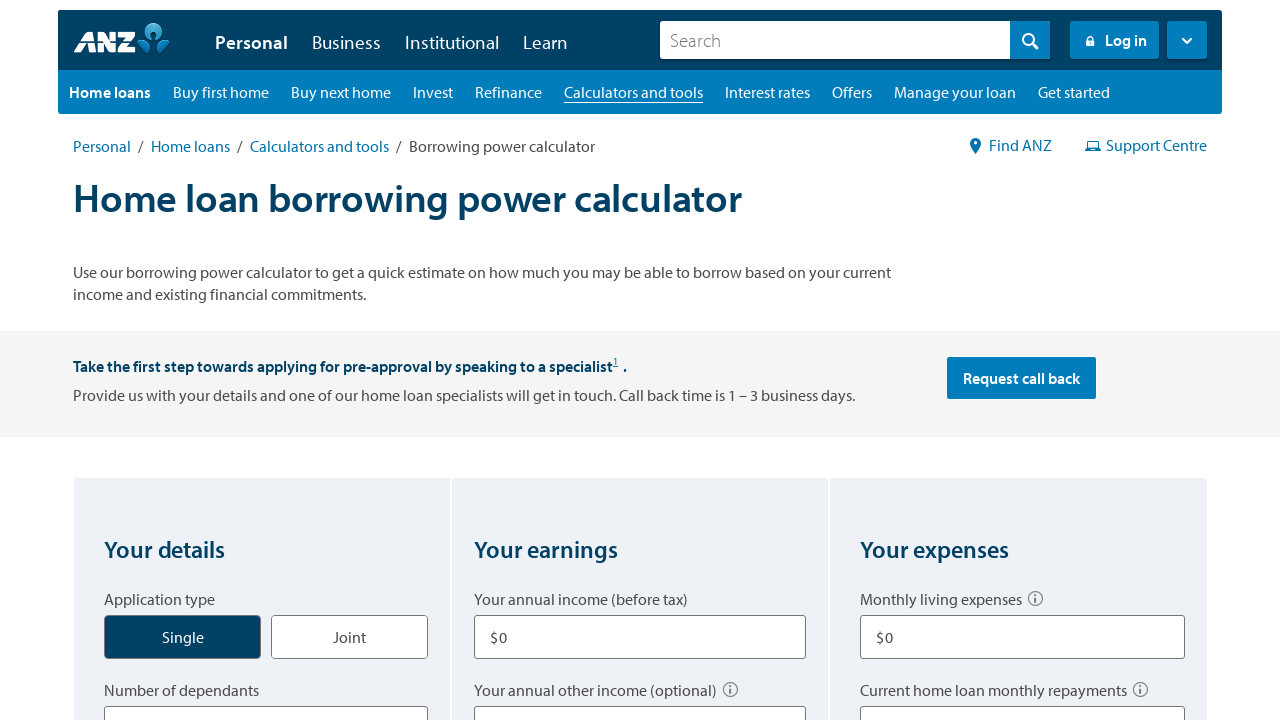

Clicked application type 'Single' at (183, 637) on label[for='application_type_single']
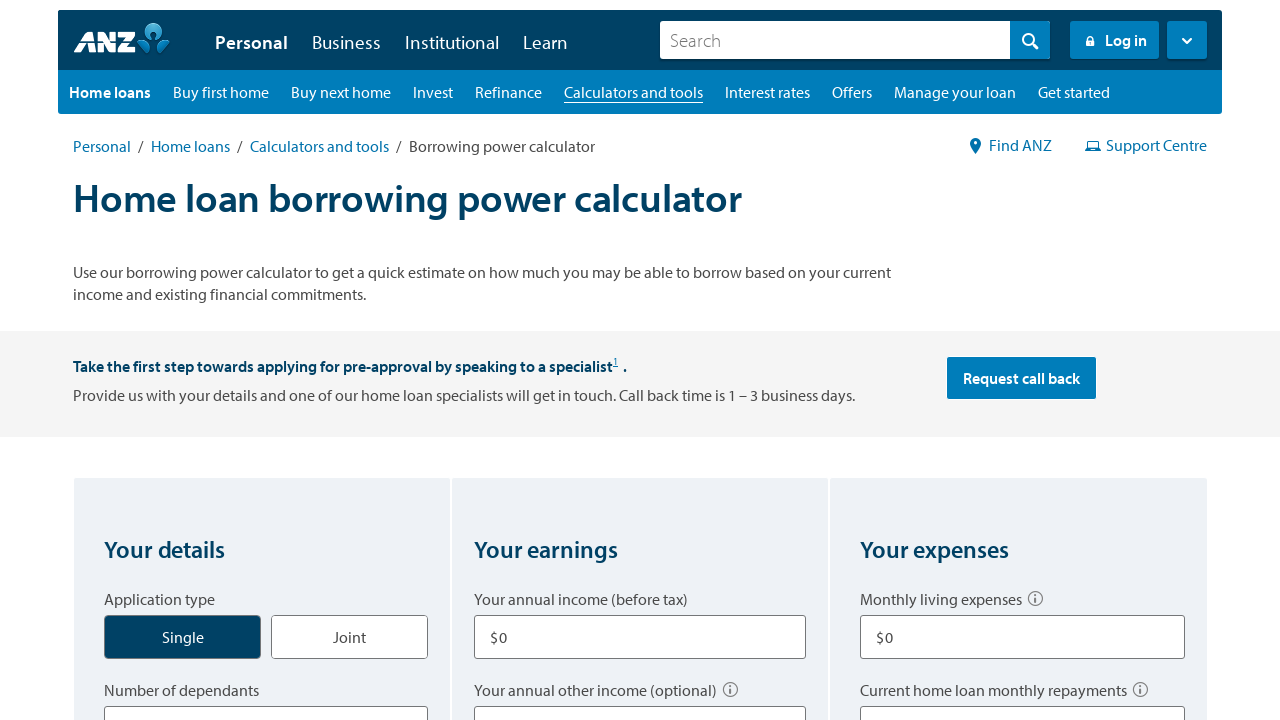

Selected 0 dependents on [title='Number of dependants']
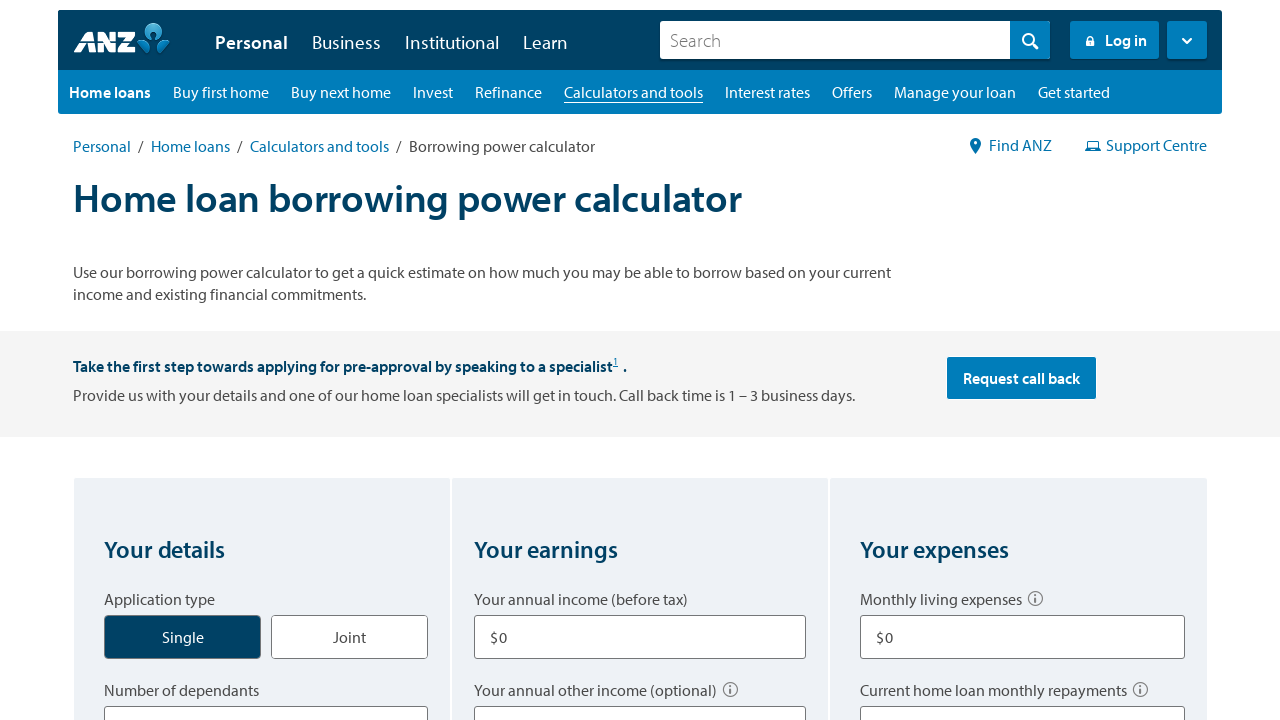

Clicked property type 'Home' at (162, 361) on label[for='borrow_type_home']
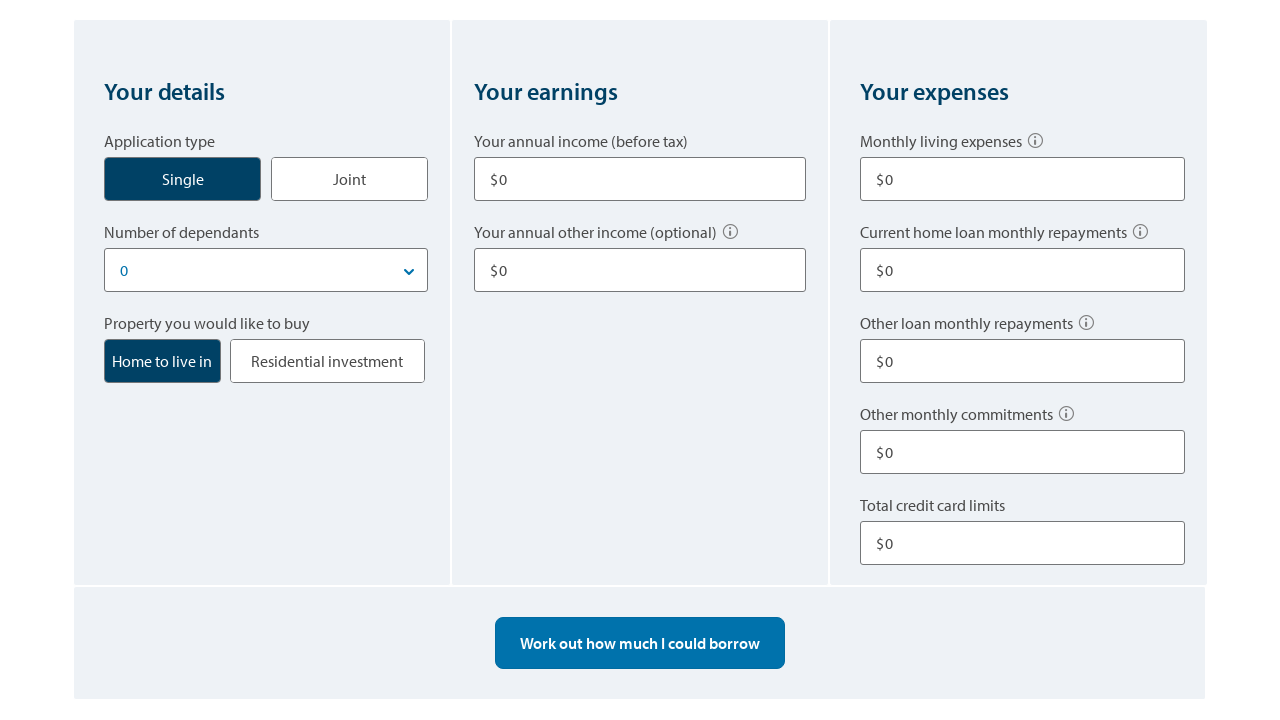

Entered annual income of $80,000 on [aria-labelledby='q2q1']
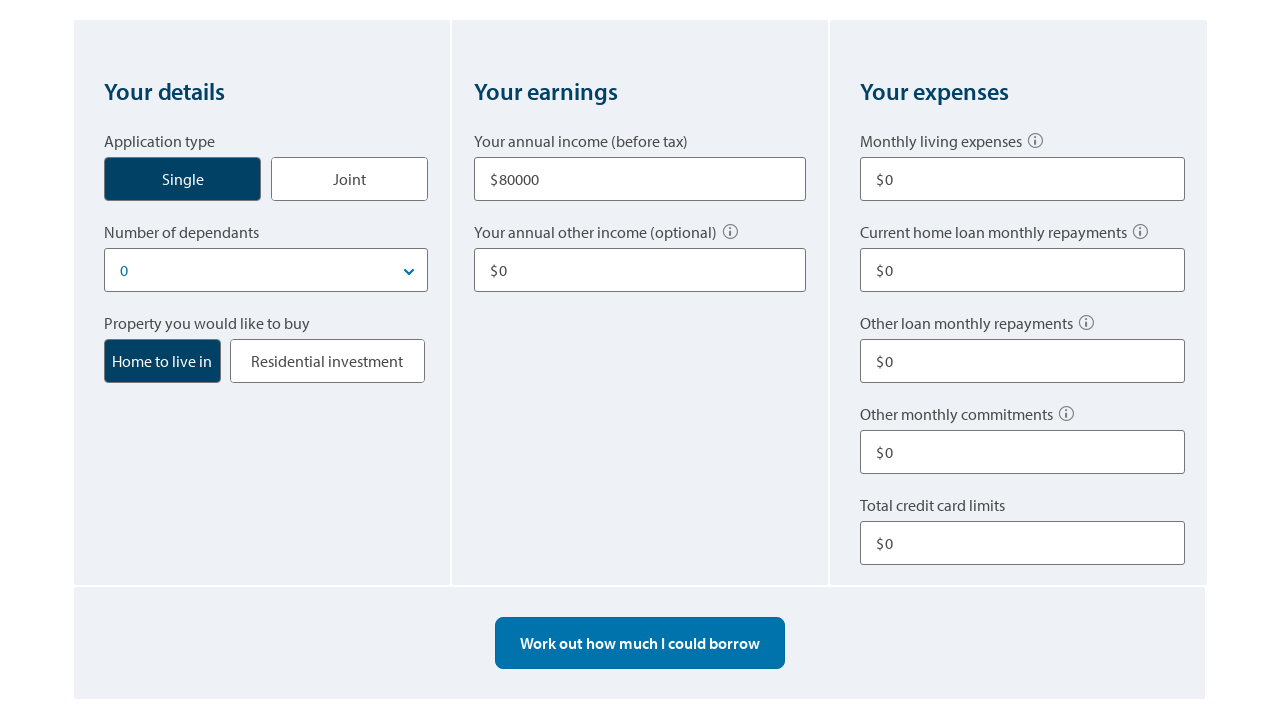

Entered other income of $10,000 on [aria-labelledby='q2q2']
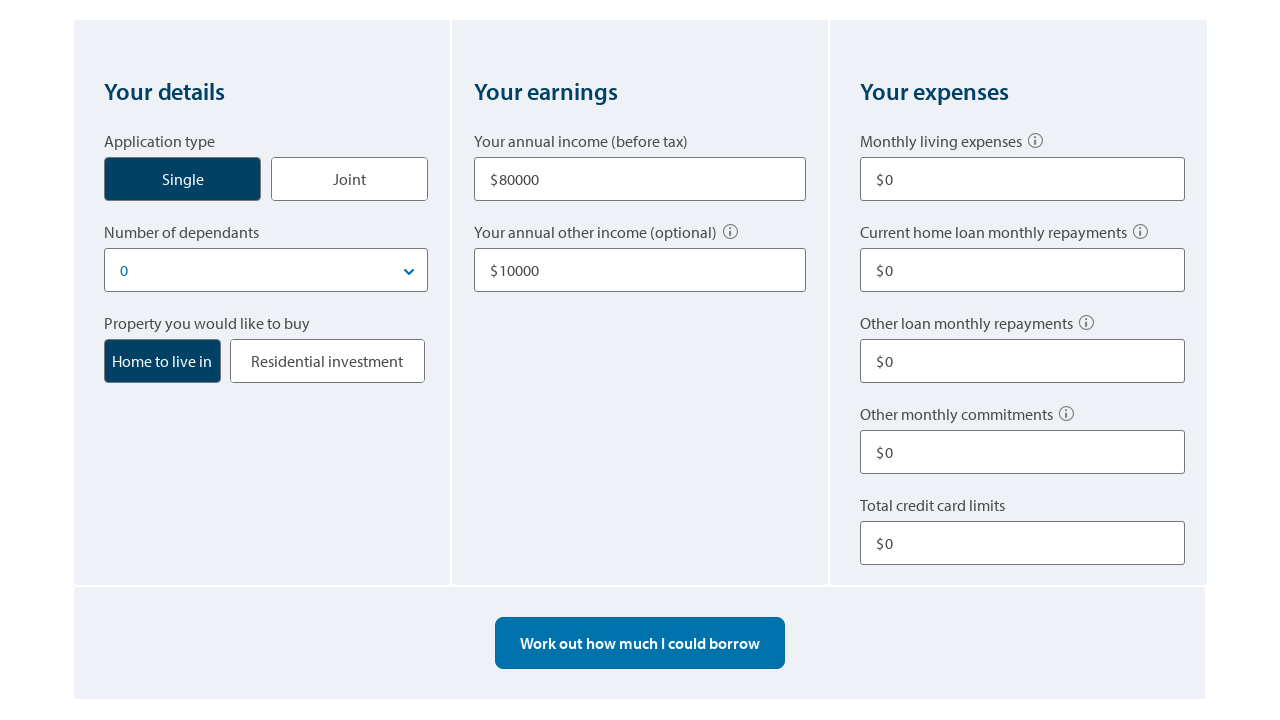

Entered monthly living expenses of $500 on #expenses
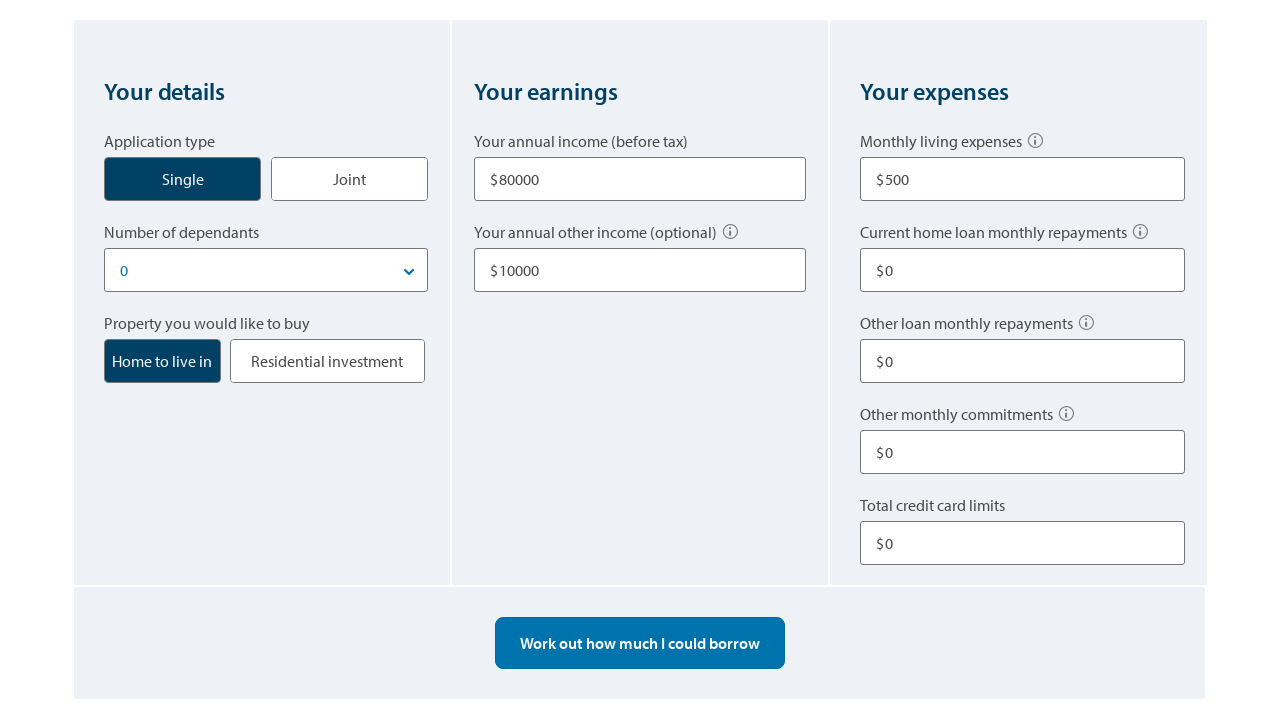

Entered current home loan repayments of $0 on #homeloans
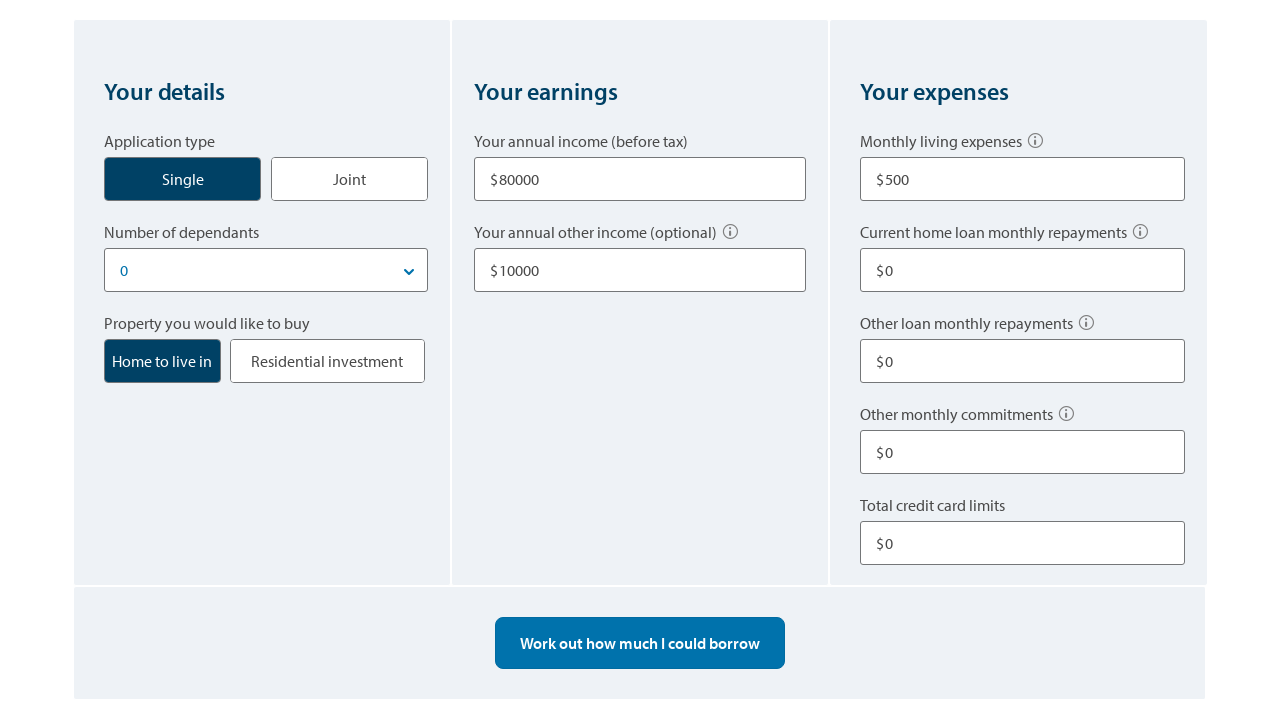

Entered other loan repayments of $100 on #otherloans
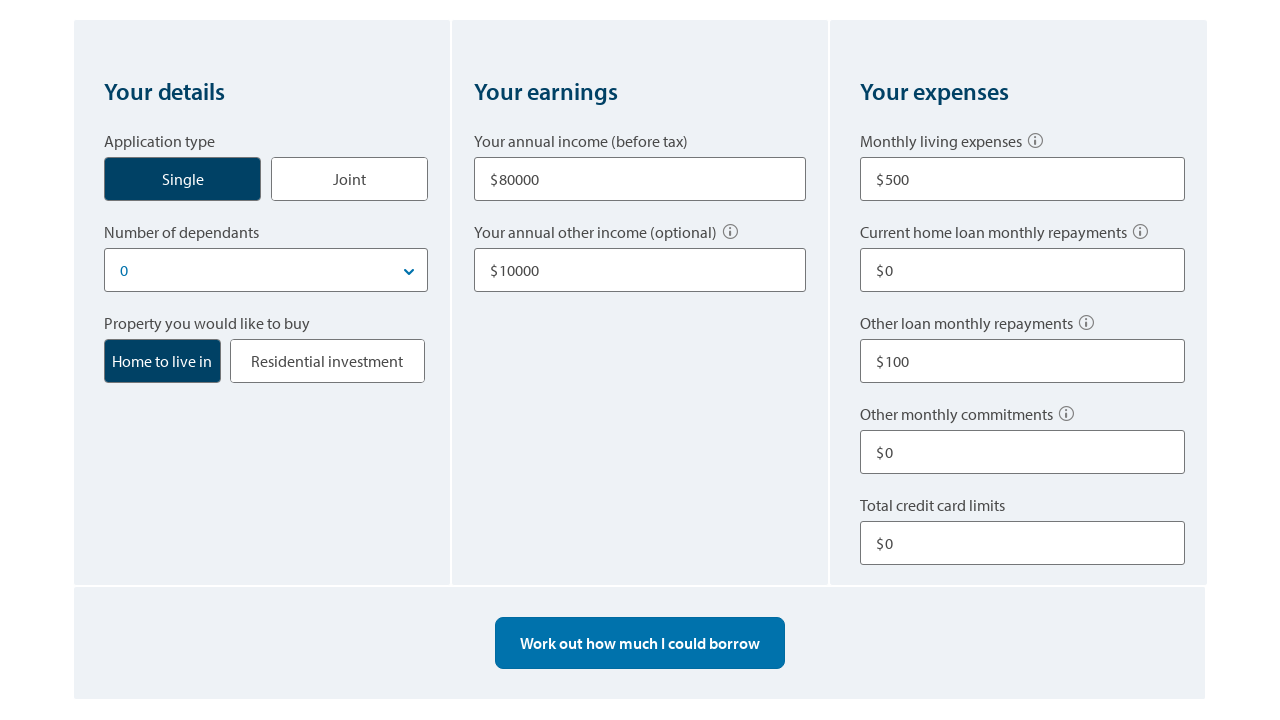

Entered other commitments of $0 on [aria-labelledby='q3q4']
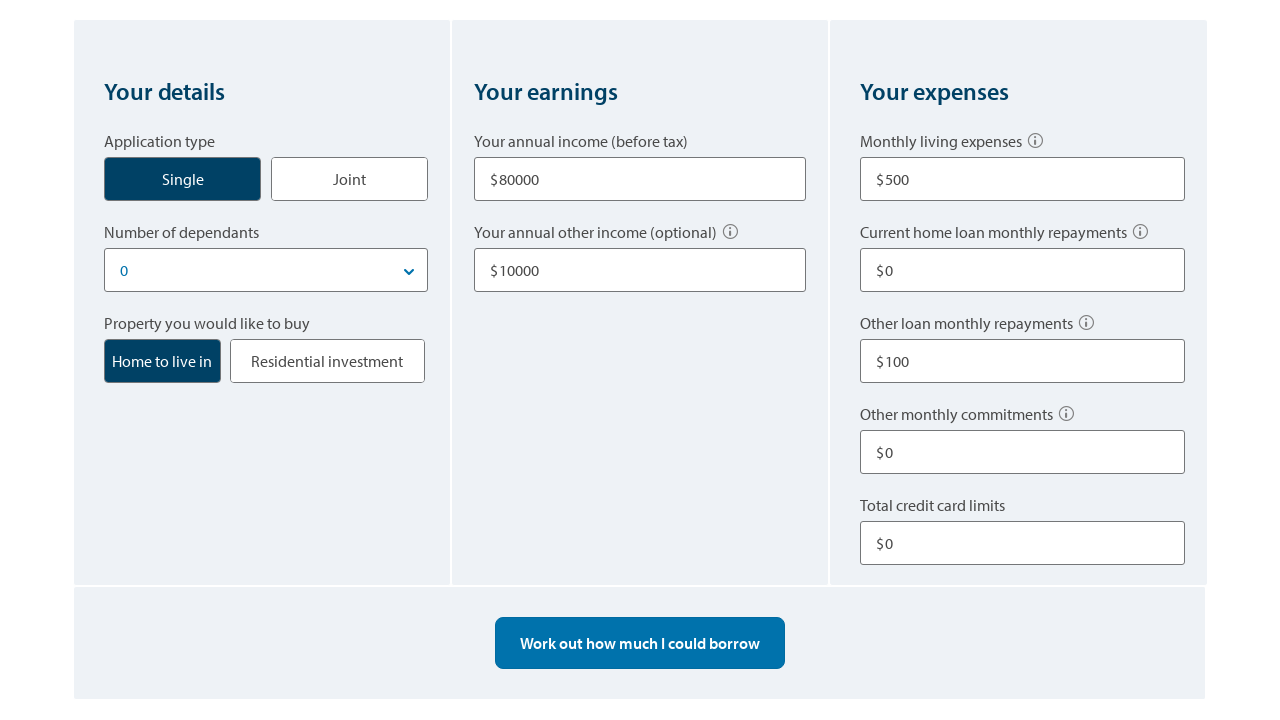

Entered credit card limits of $10,000 on #credit
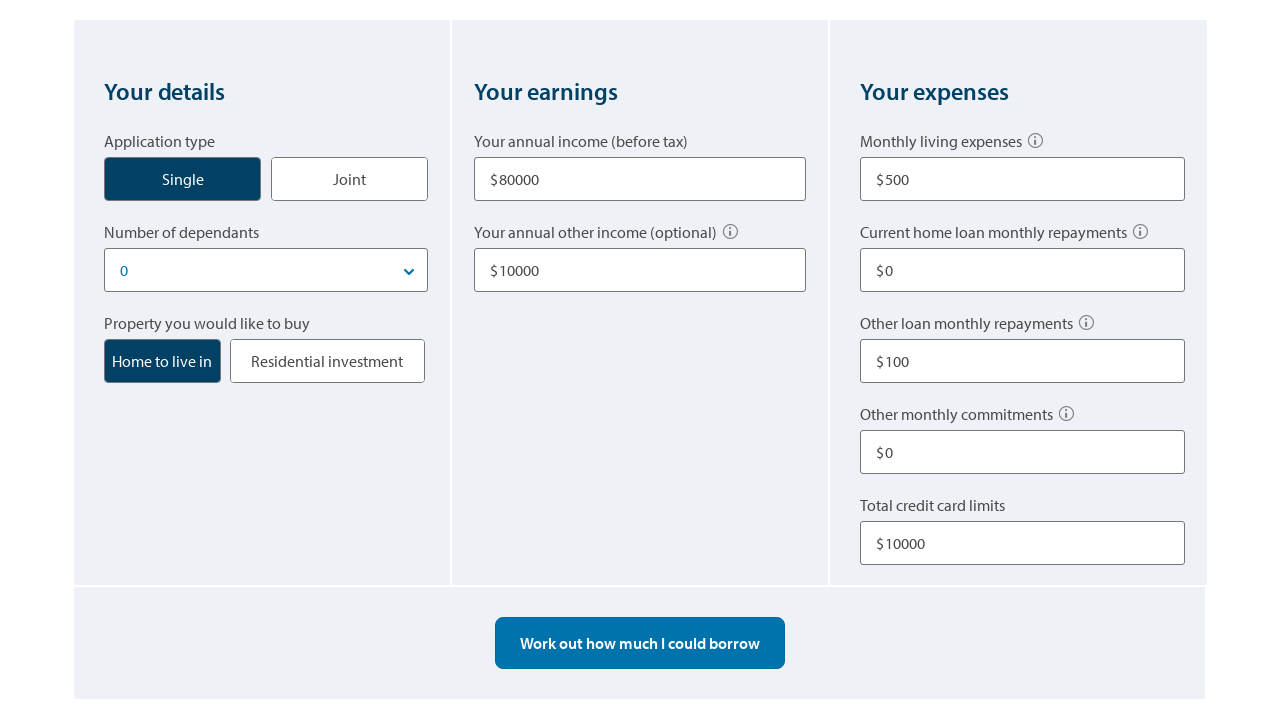

Clicked calculate button to compute borrowing estimate at (640, 643) on [class*='btn--borrow__calculate']
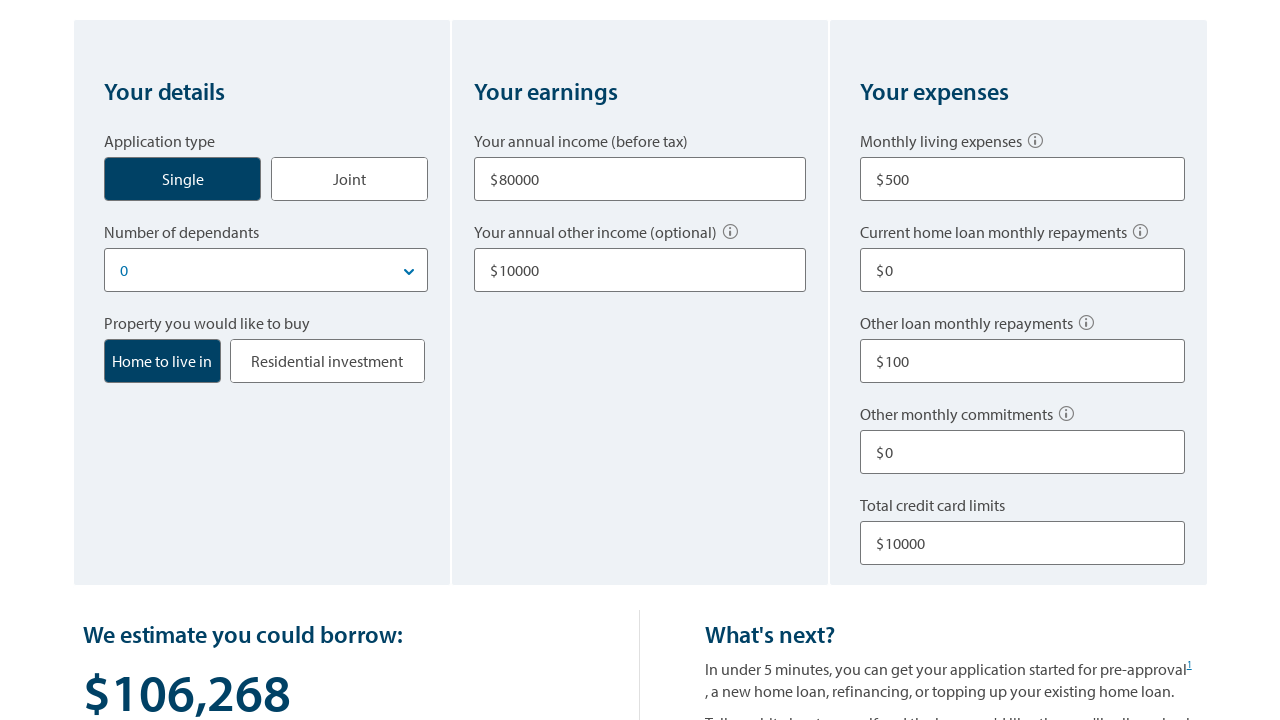

Borrowing estimate result loaded and displayed
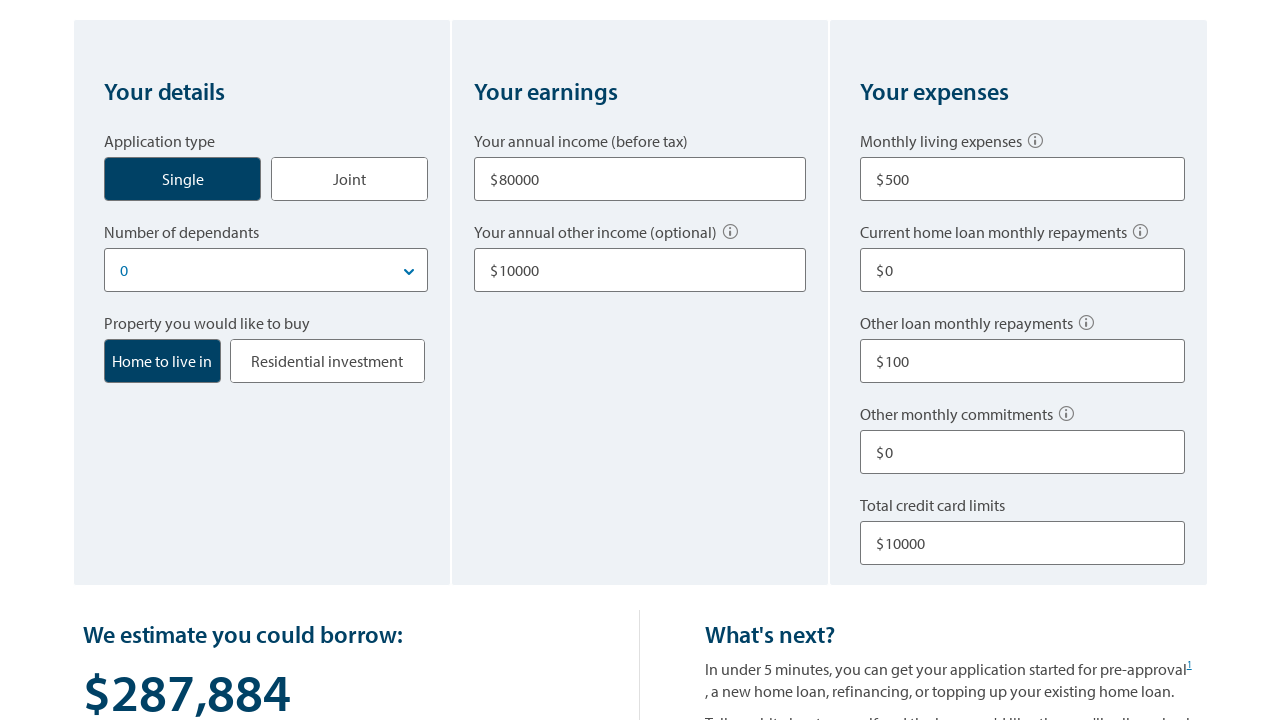

Clicked start over button to reset calculator at (133, 360) on [class*='start-over']
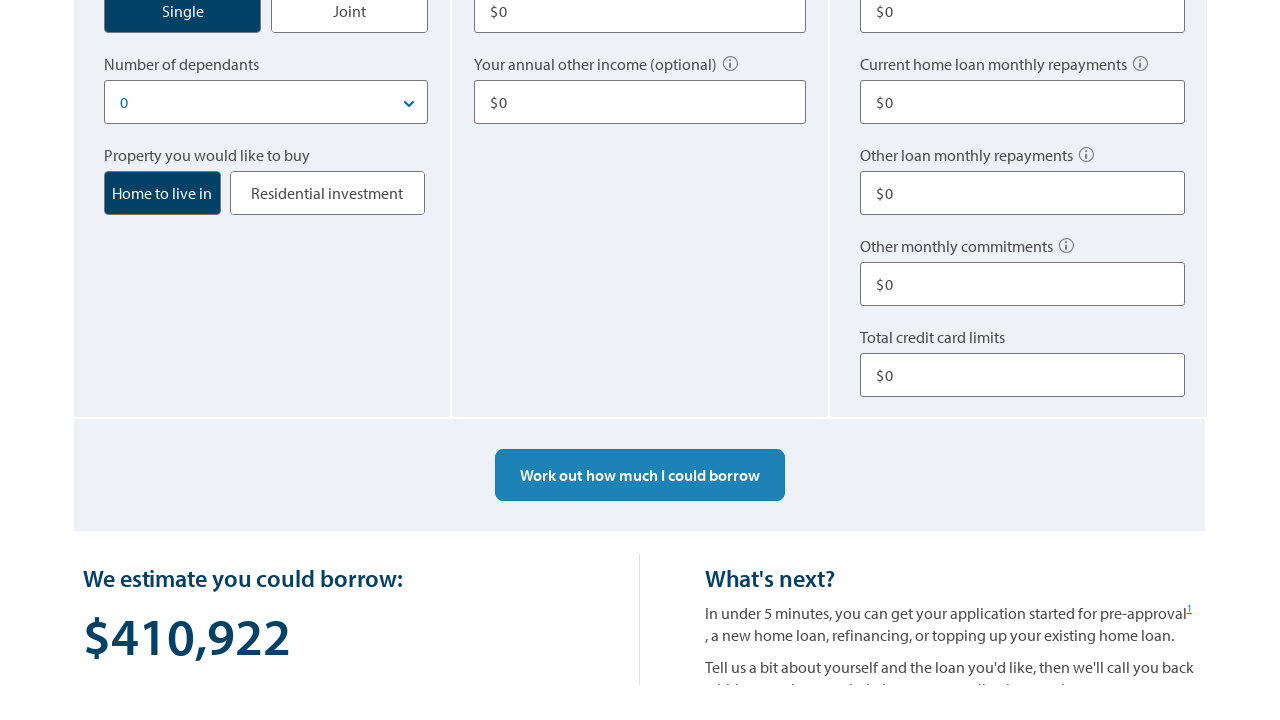

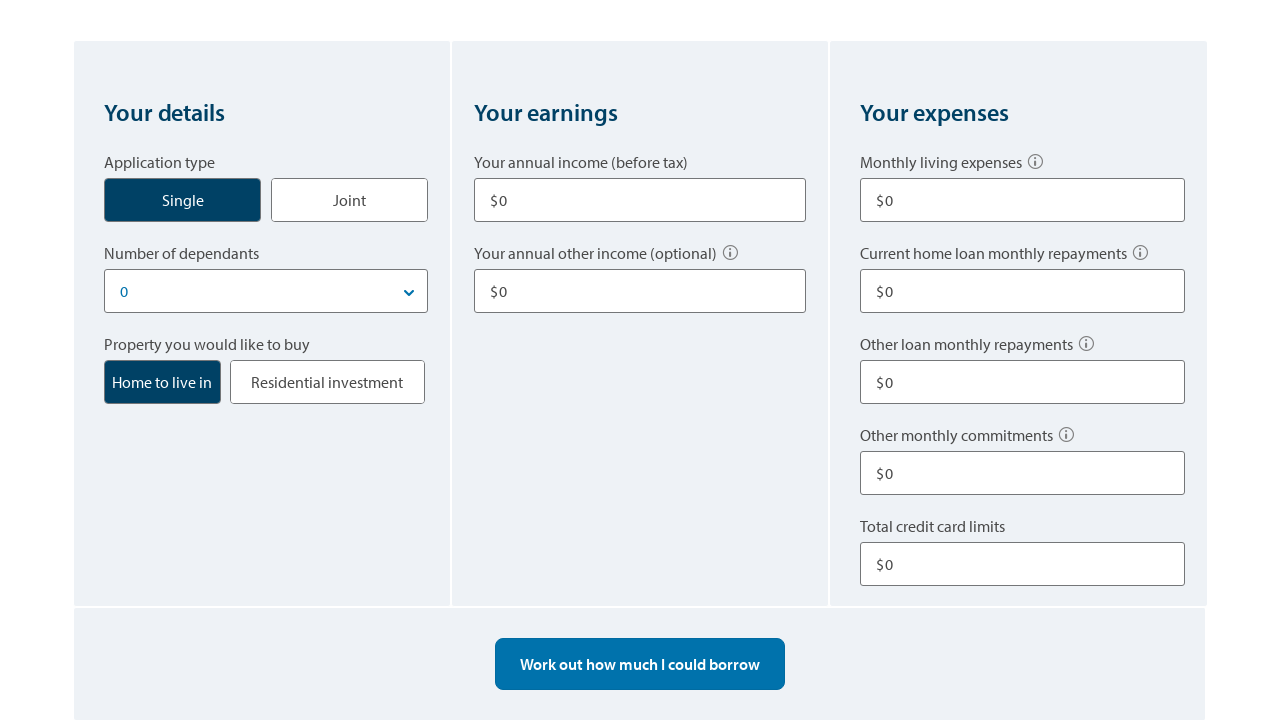